Tests a form submission by filling in name, email, and address fields, then submitting and scrolling to view the results

Starting URL: https://demoqa.com/text-box

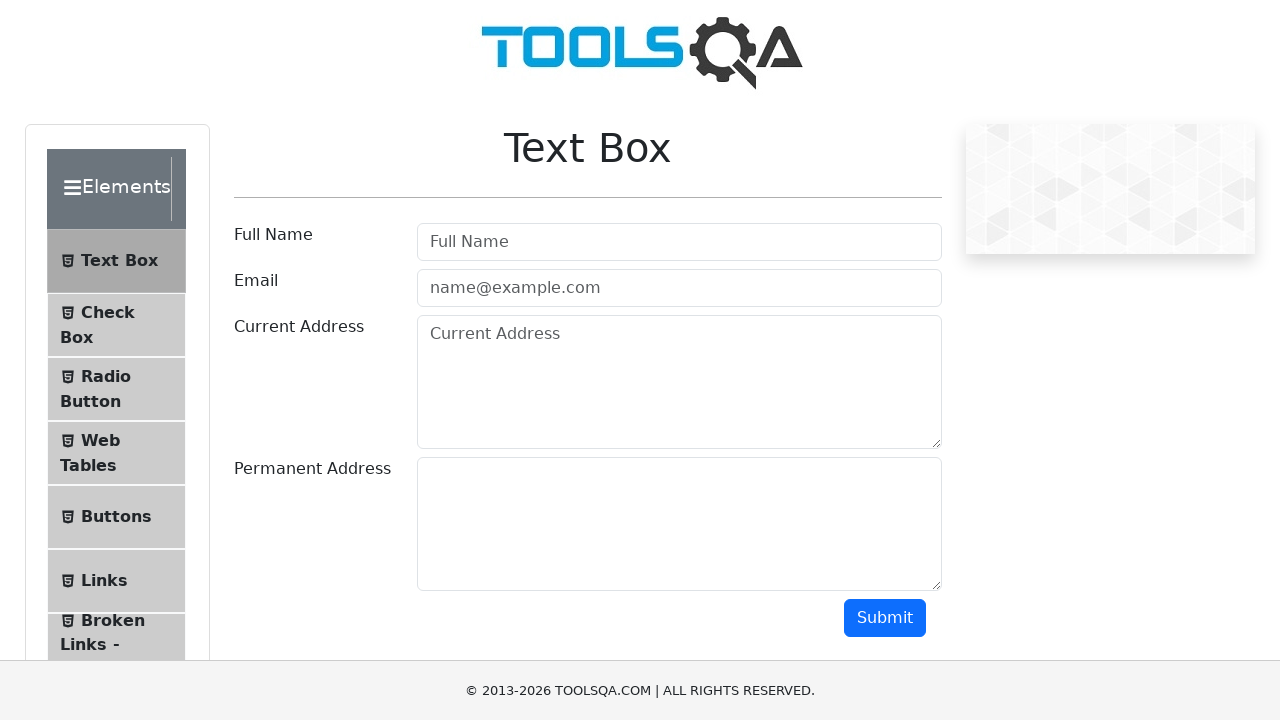

Filled in name field with 'John Smith' on //input[@id='userName']
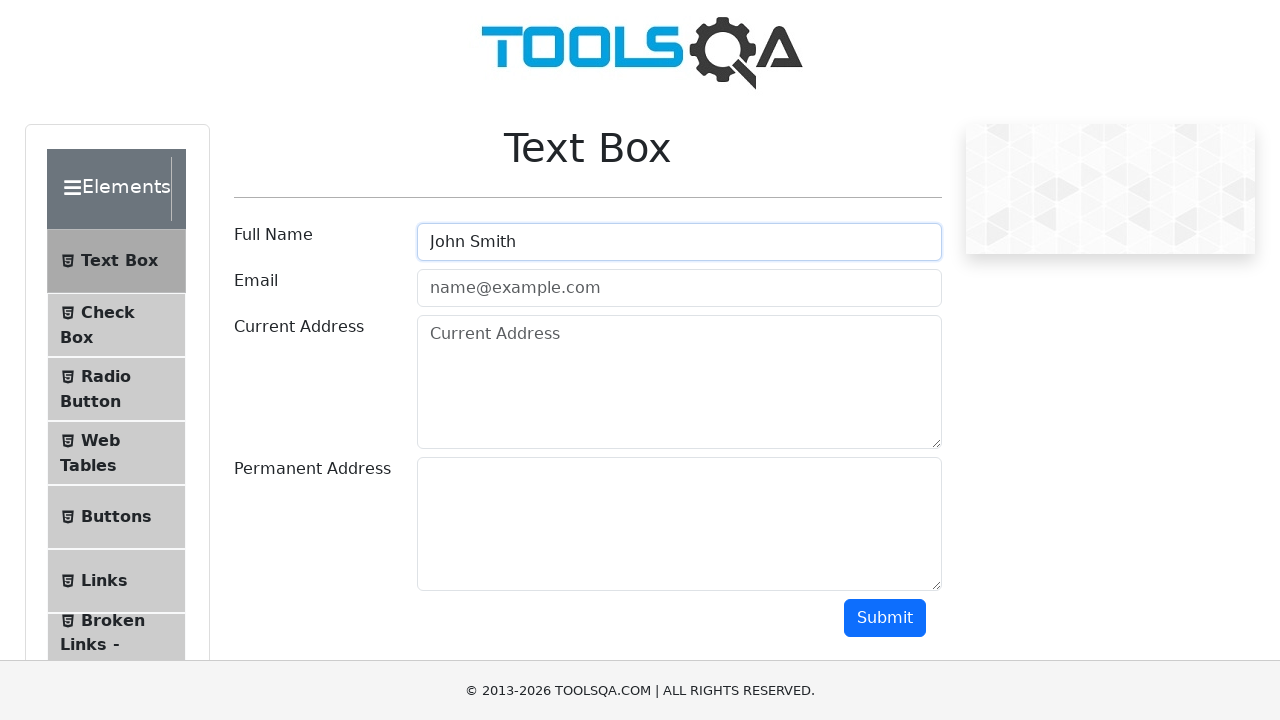

Filled in email field with 'john.smith@example.com' on //input[@id='userEmail']
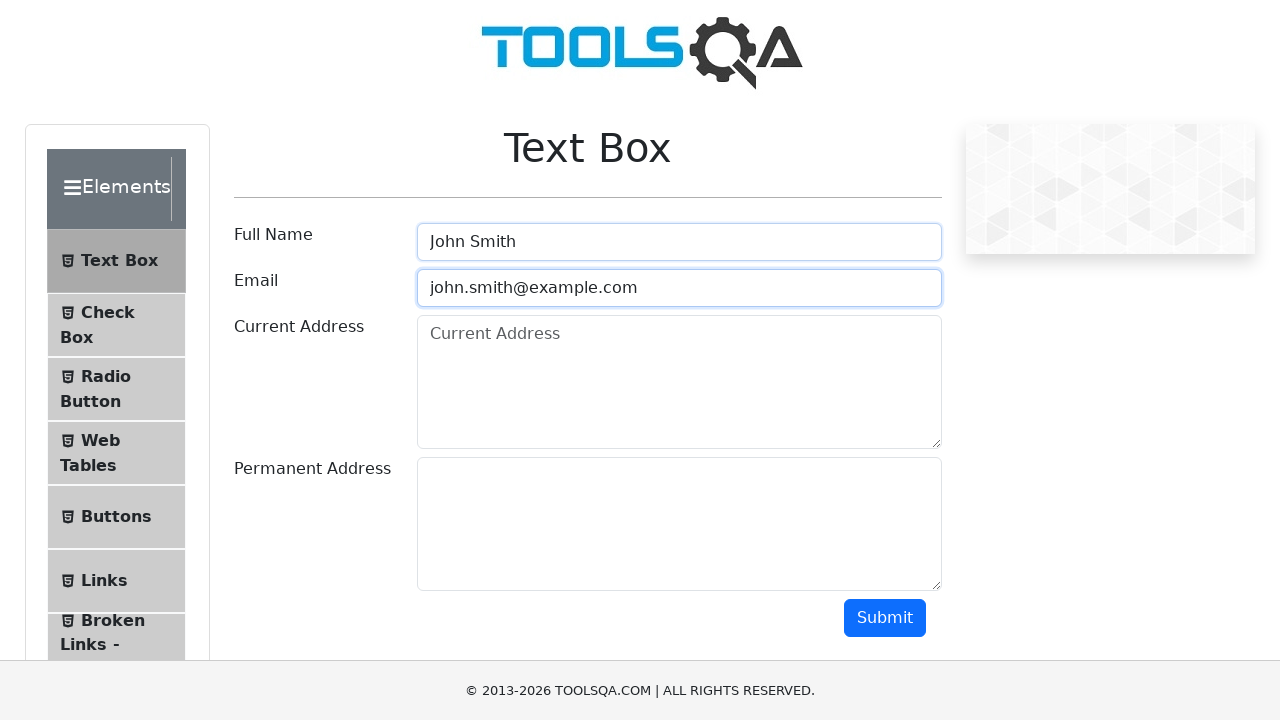

Filled in current address with '123 Main Street, Apartment 4B' on #currentAddress
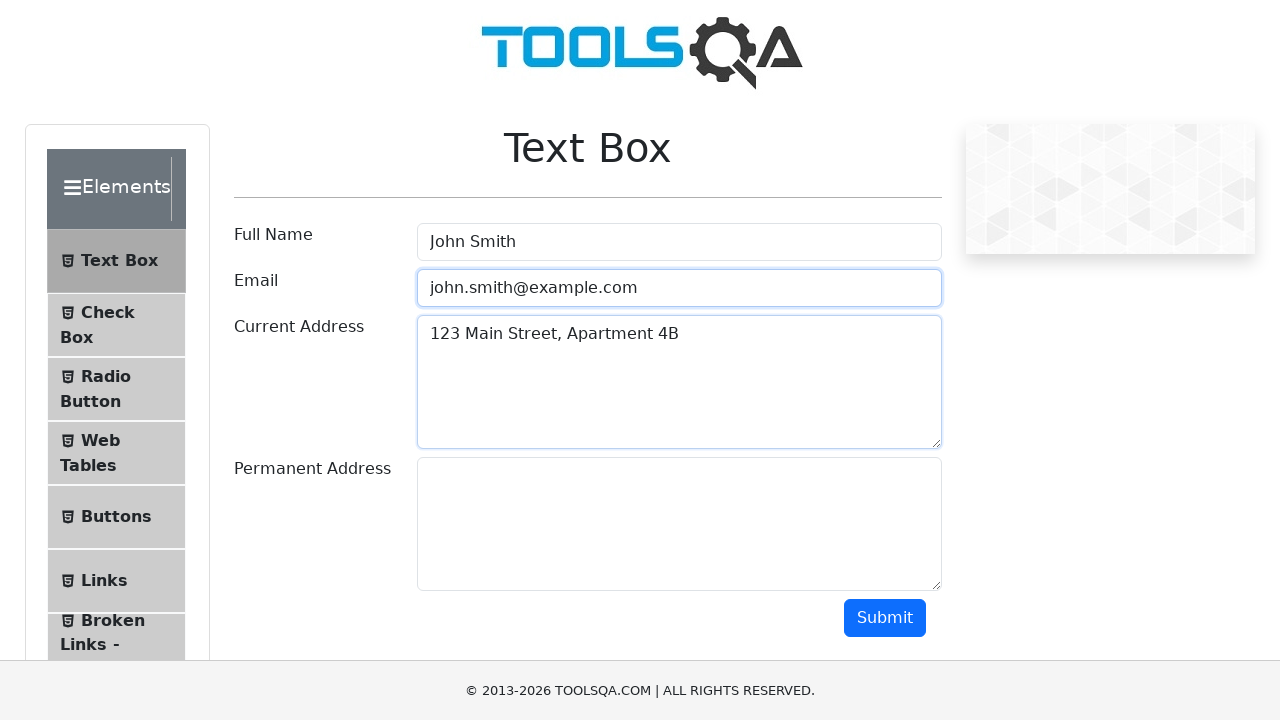

Filled in permanent address with '456 Oak Avenue, Suite 200' on #permanentAddress
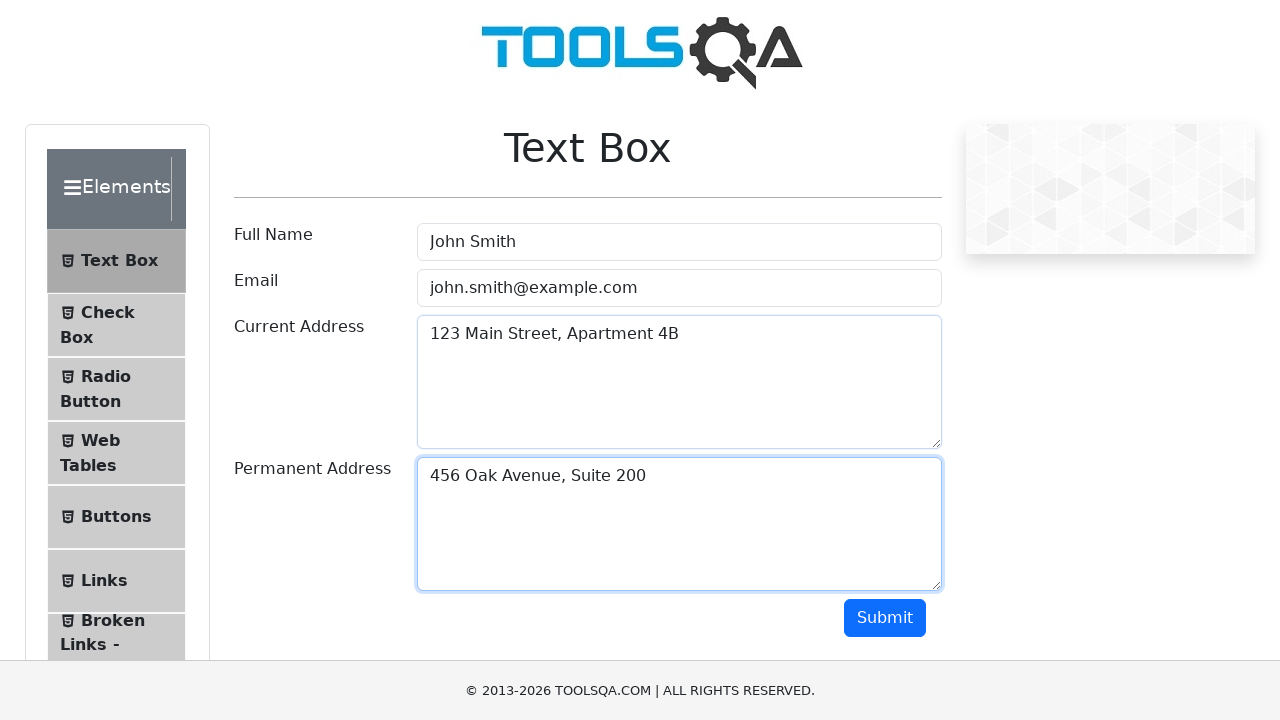

Clicked the submit button at (885, 618) on xpath=//button[@id='submit']
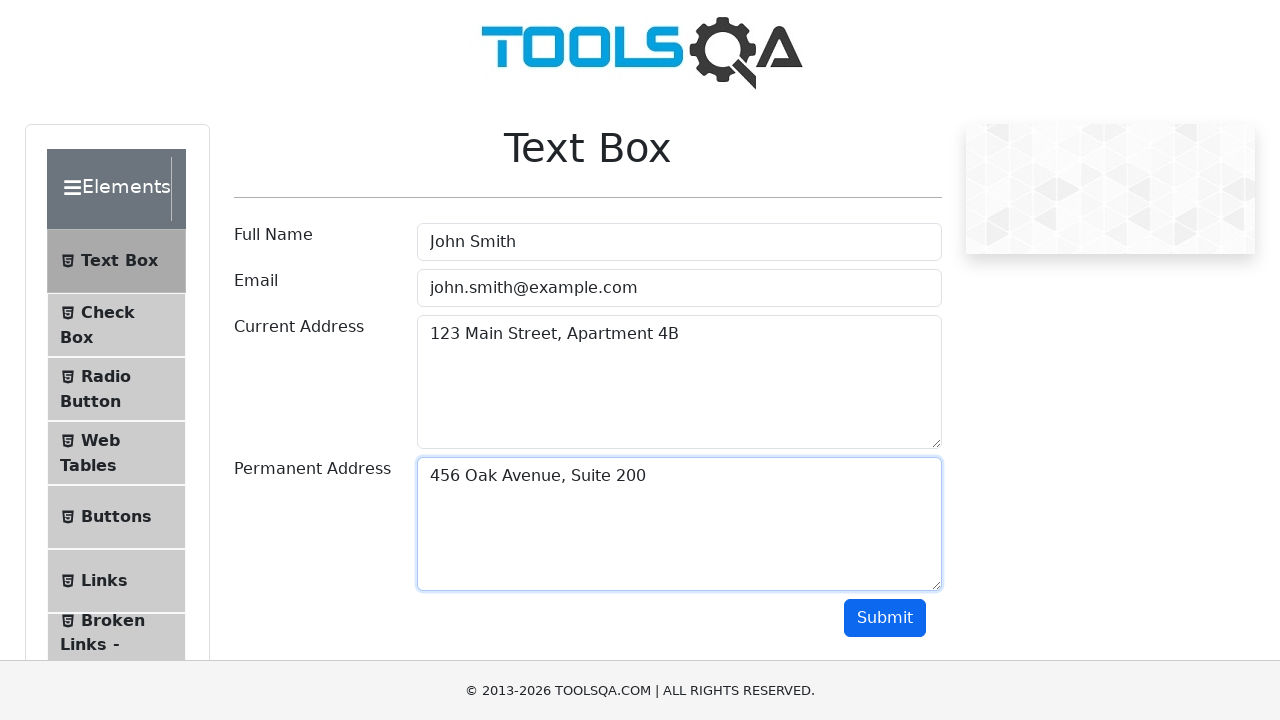

Form submission result appeared on page
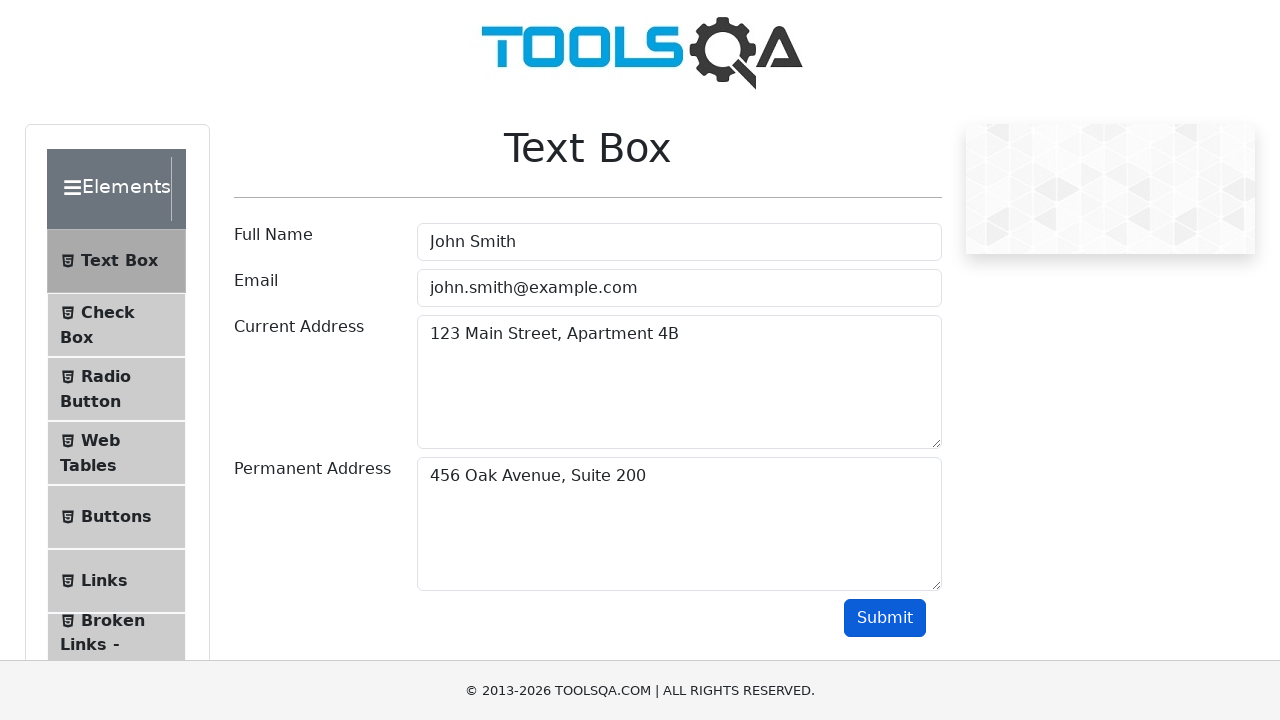

Located the result name element
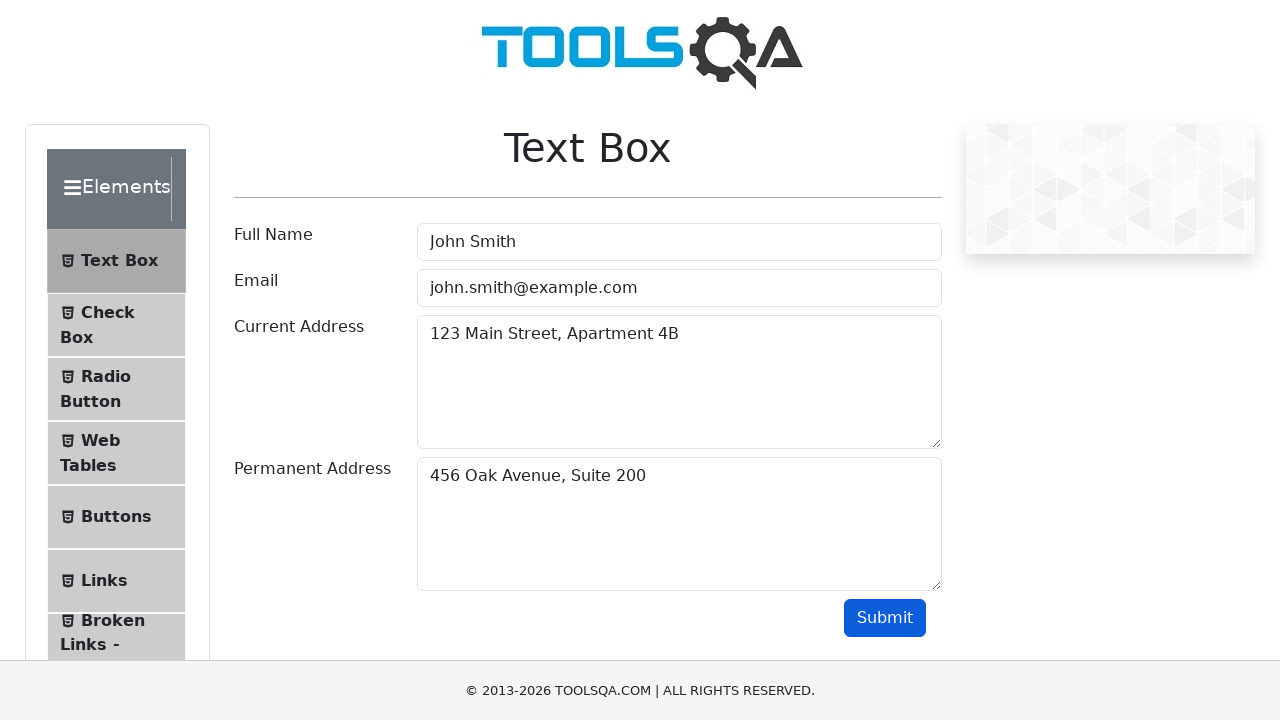

Scrolled to view the form submission results
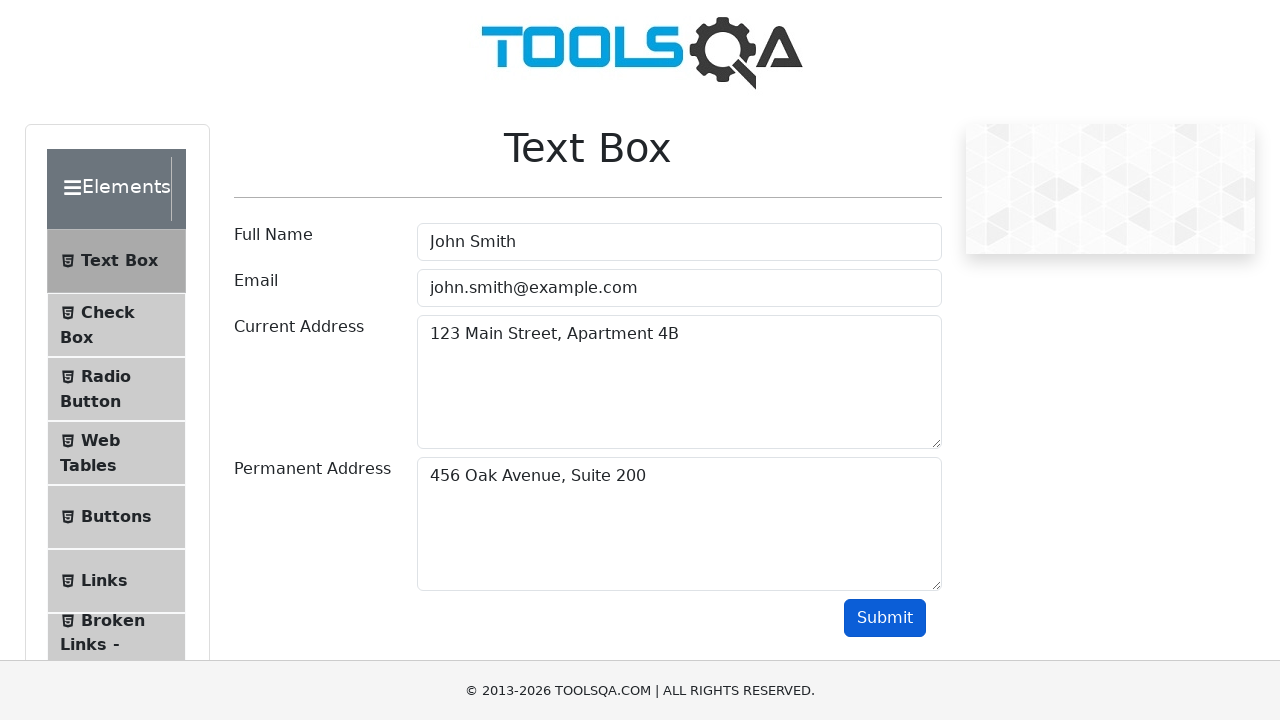

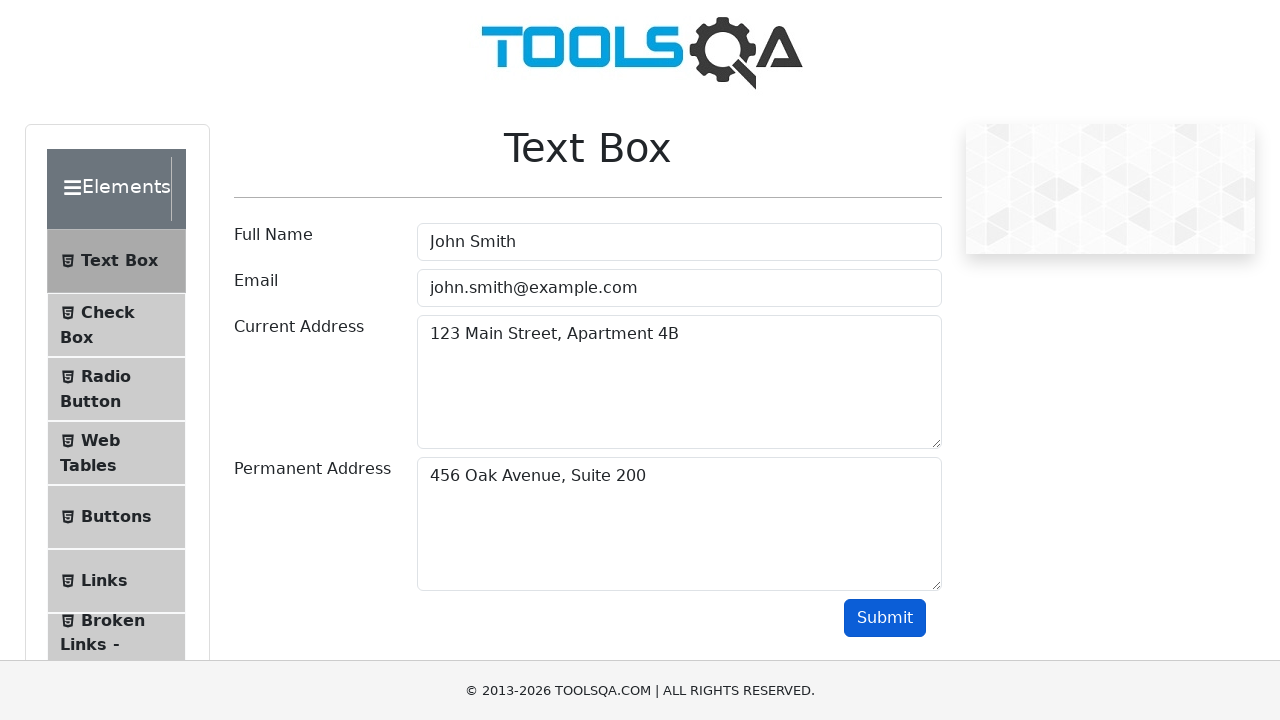